Tests selecting the "Yes" radio button on the DemoQA Radio Button page and verifies it becomes selected with correct confirmation text

Starting URL: https://demoqa.com

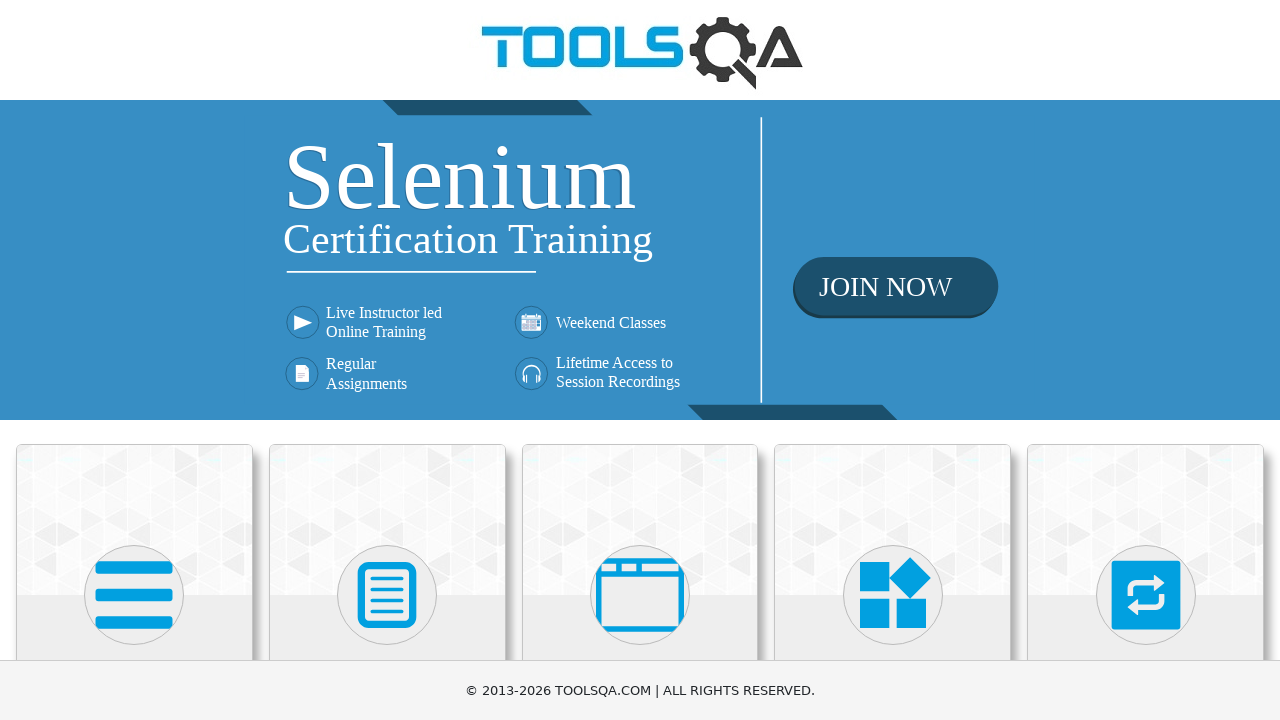

Clicked on Elements card from homepage at (134, 520) on div.card:has-text('Elements')
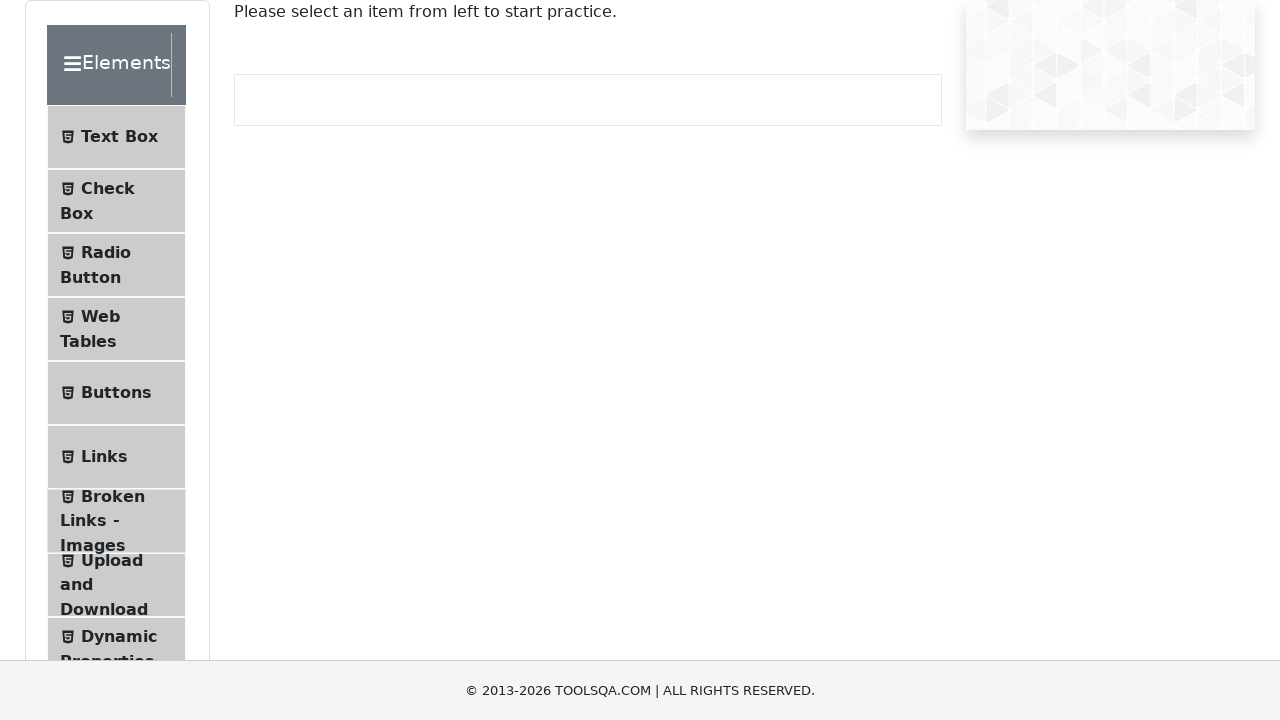

Clicked on Radio Button menu item at (106, 252) on span:has-text('Radio Button')
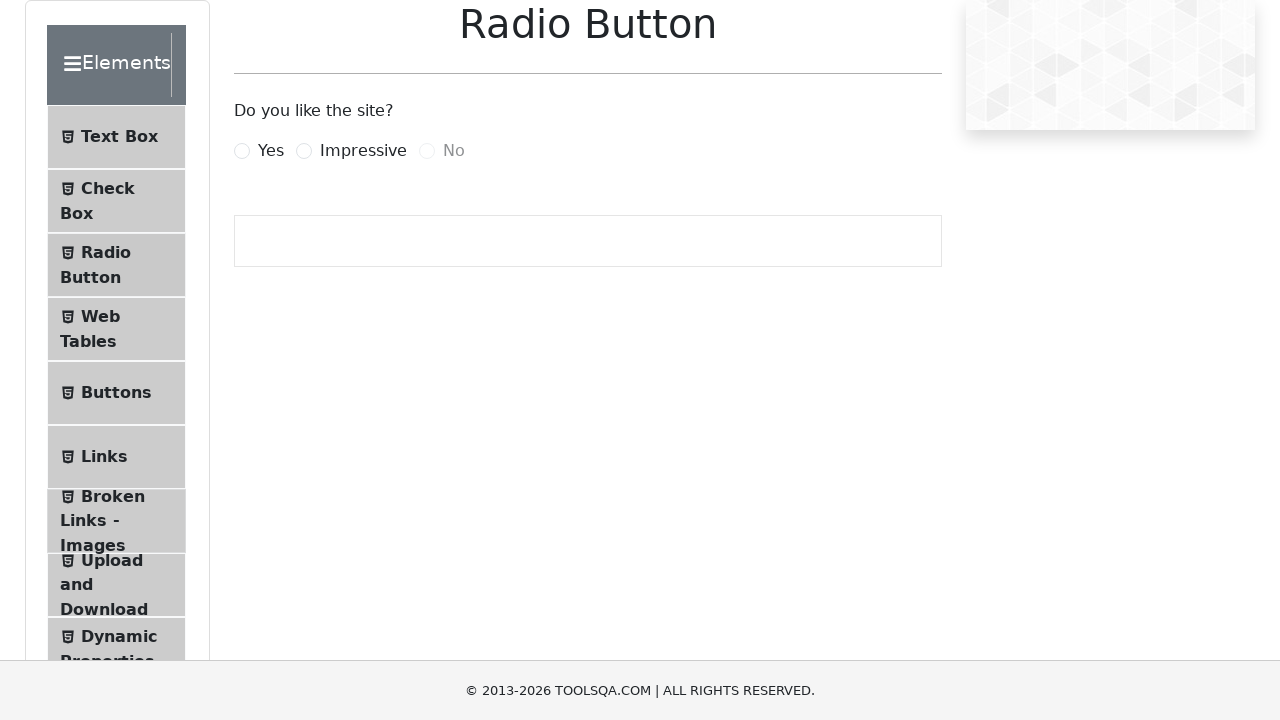

Clicked the Yes radio button at (271, 151) on label[for='yesRadio']
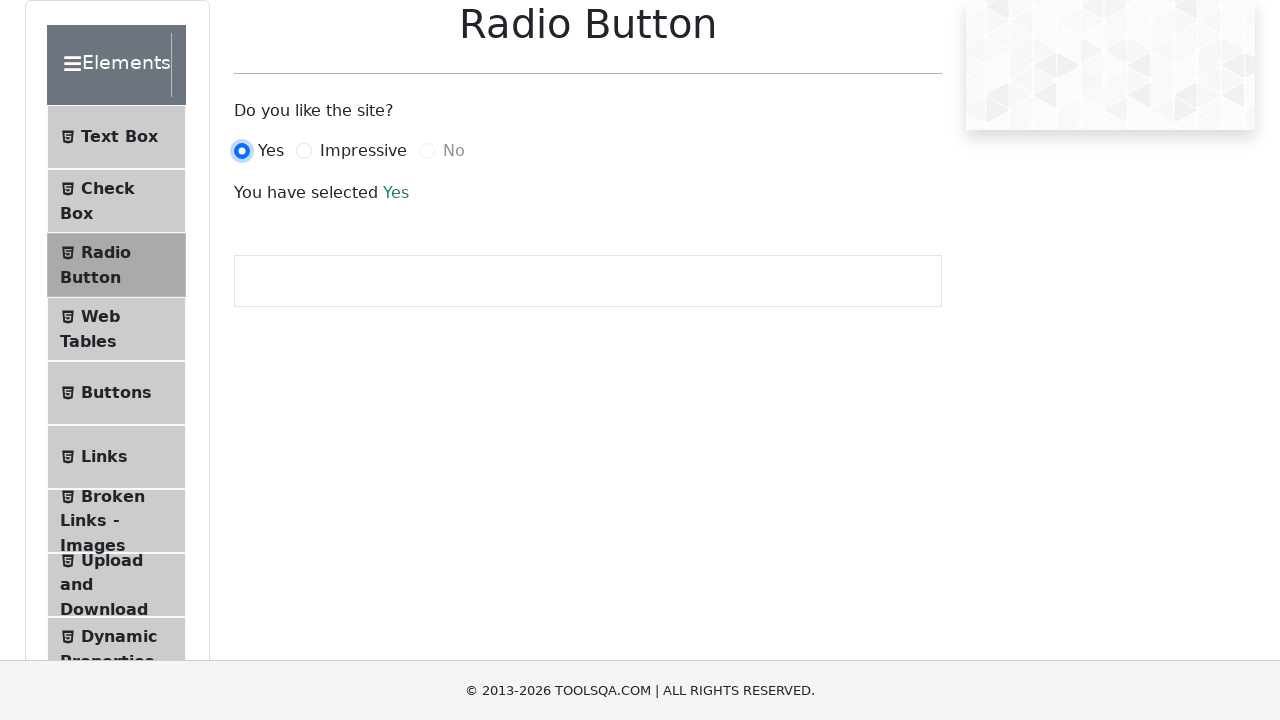

Verified confirmation text appeared confirming Yes radio button is selected
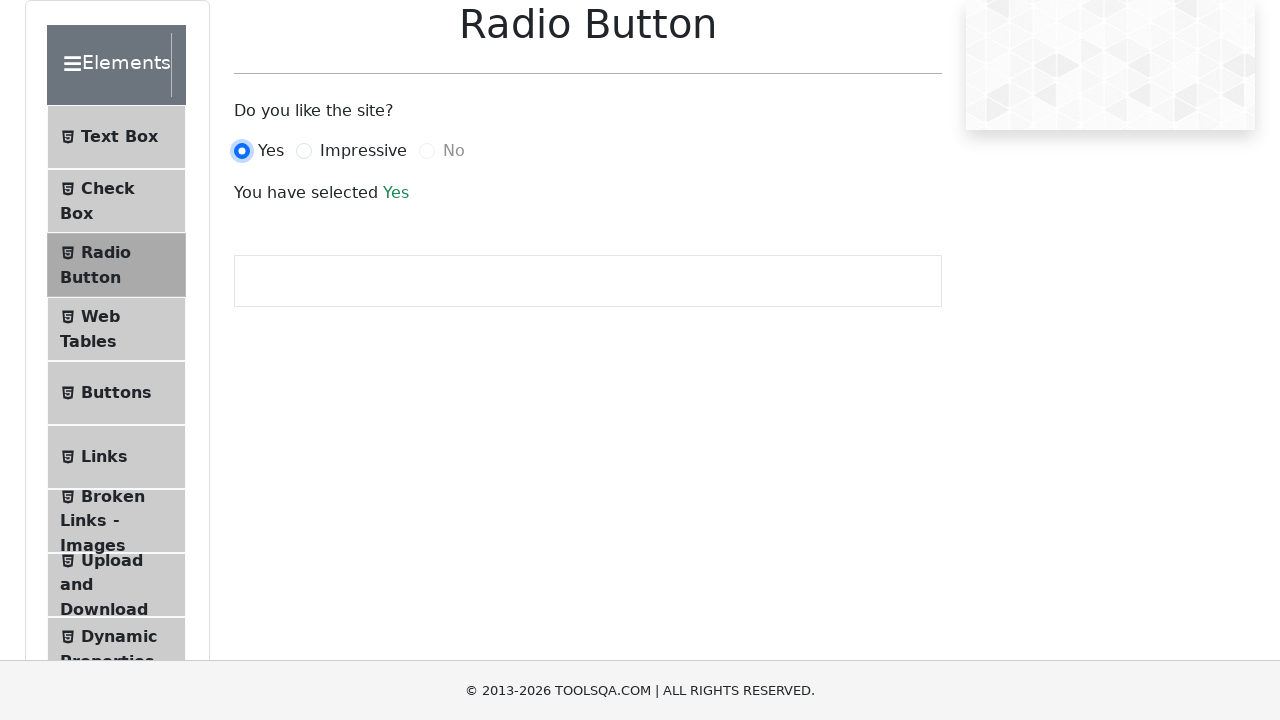

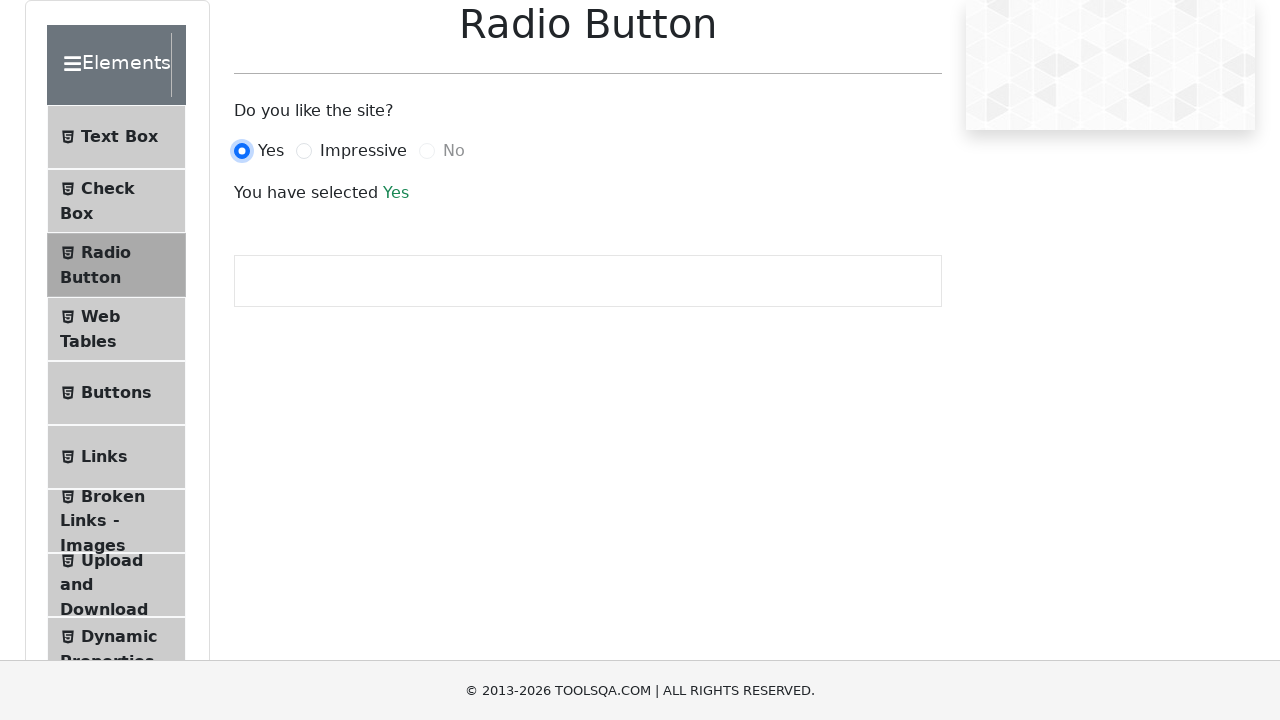